Tests handling a prompt dialog by entering text and dismissing it.

Starting URL: https://testpages.eviltester.com/styled/alerts/alert-test.html

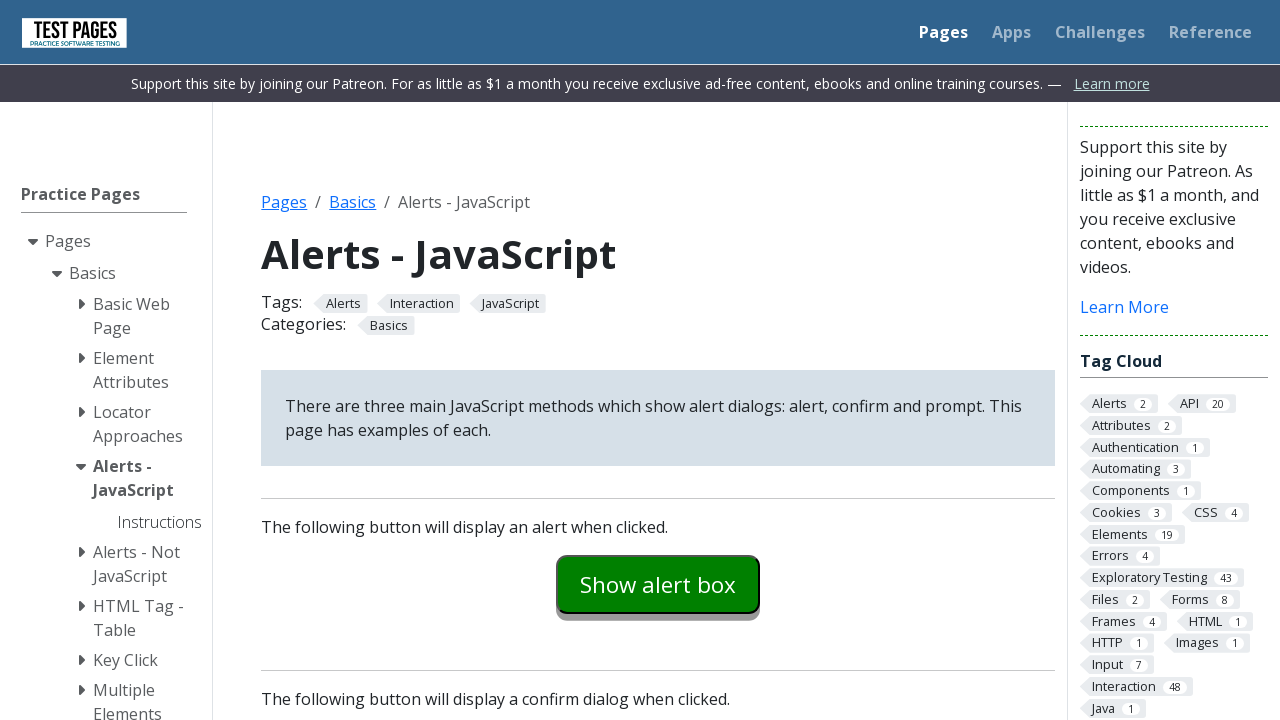

Set up dialog handler to dismiss prompts
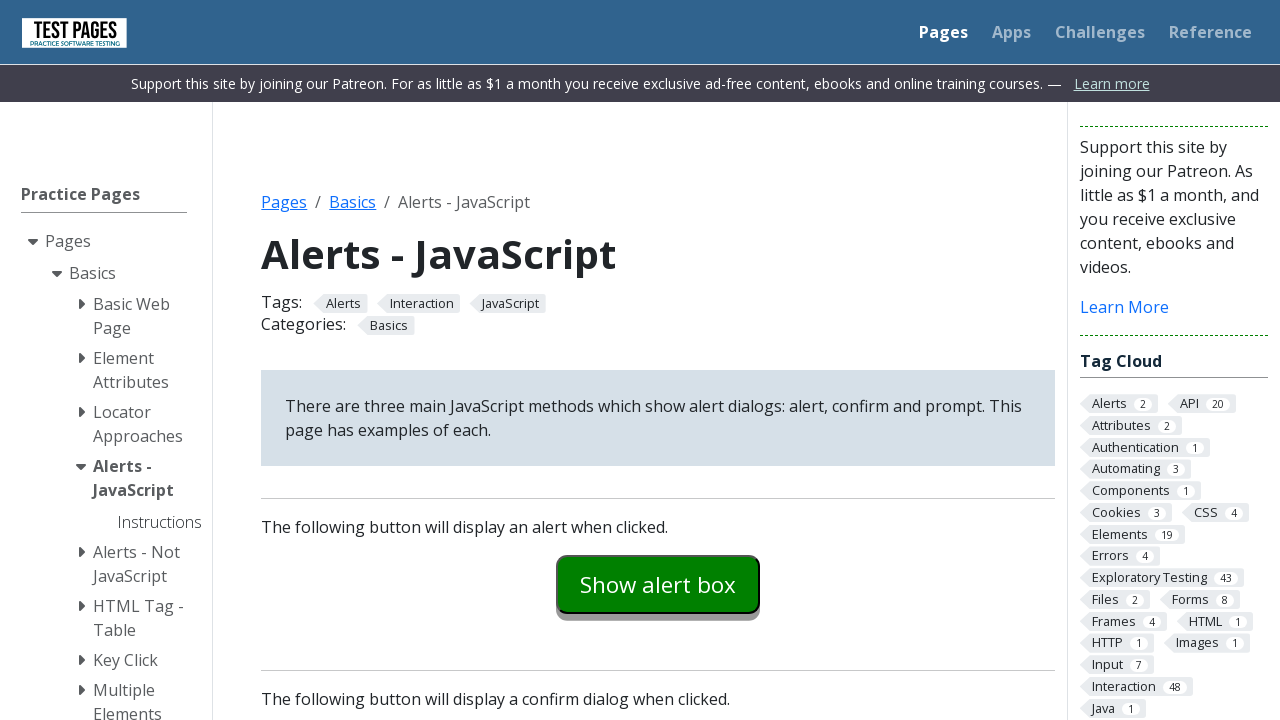

Clicked the prompt example button at (658, 360) on #promptexample
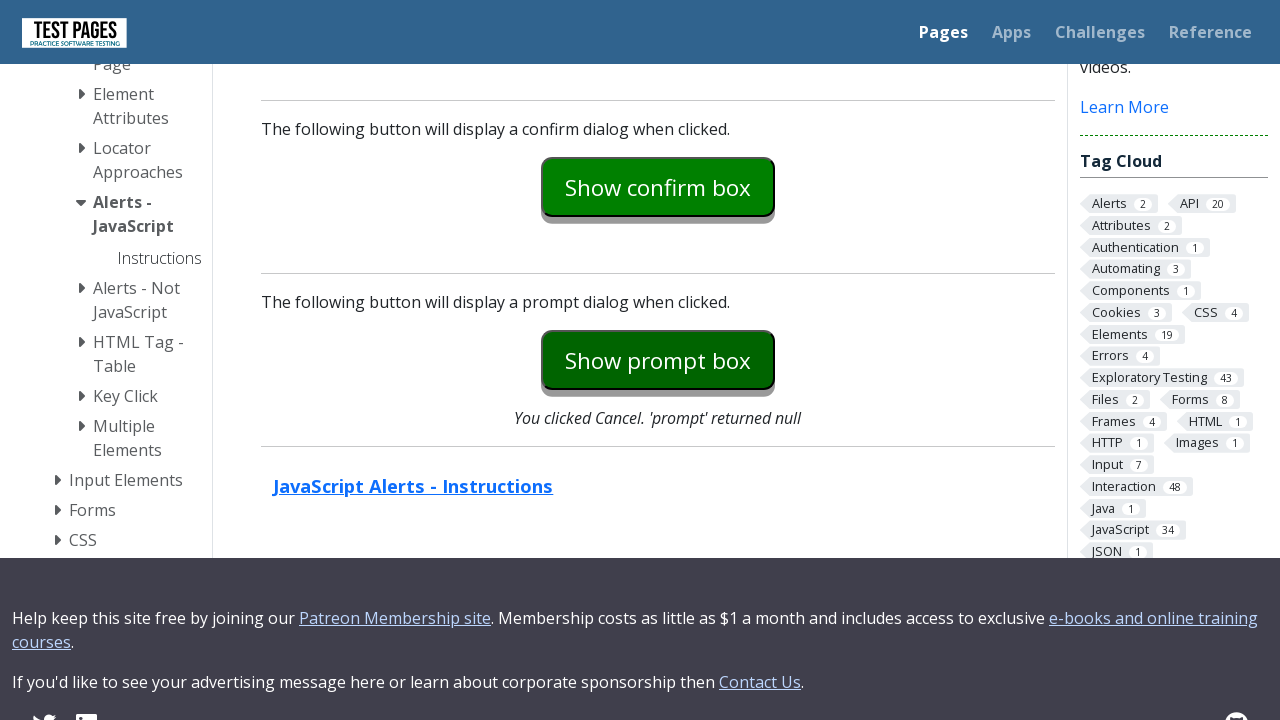

Prompt dialog was dismissed and explanation text loaded
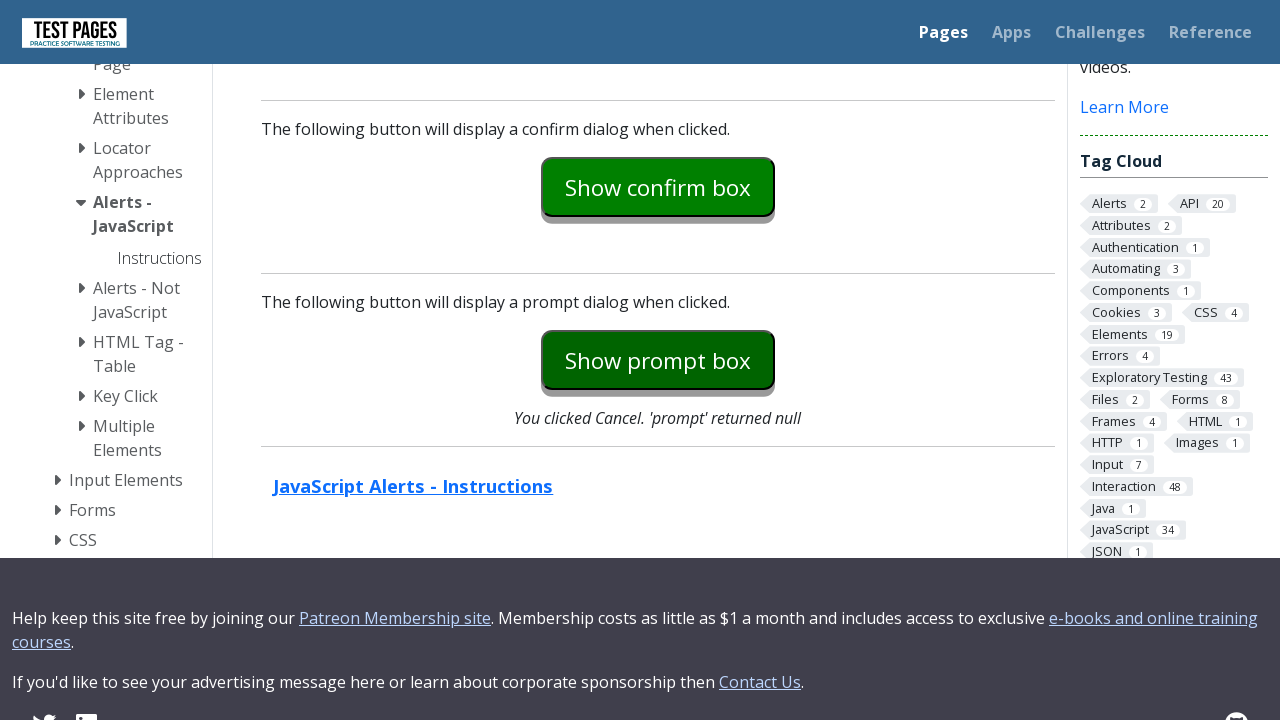

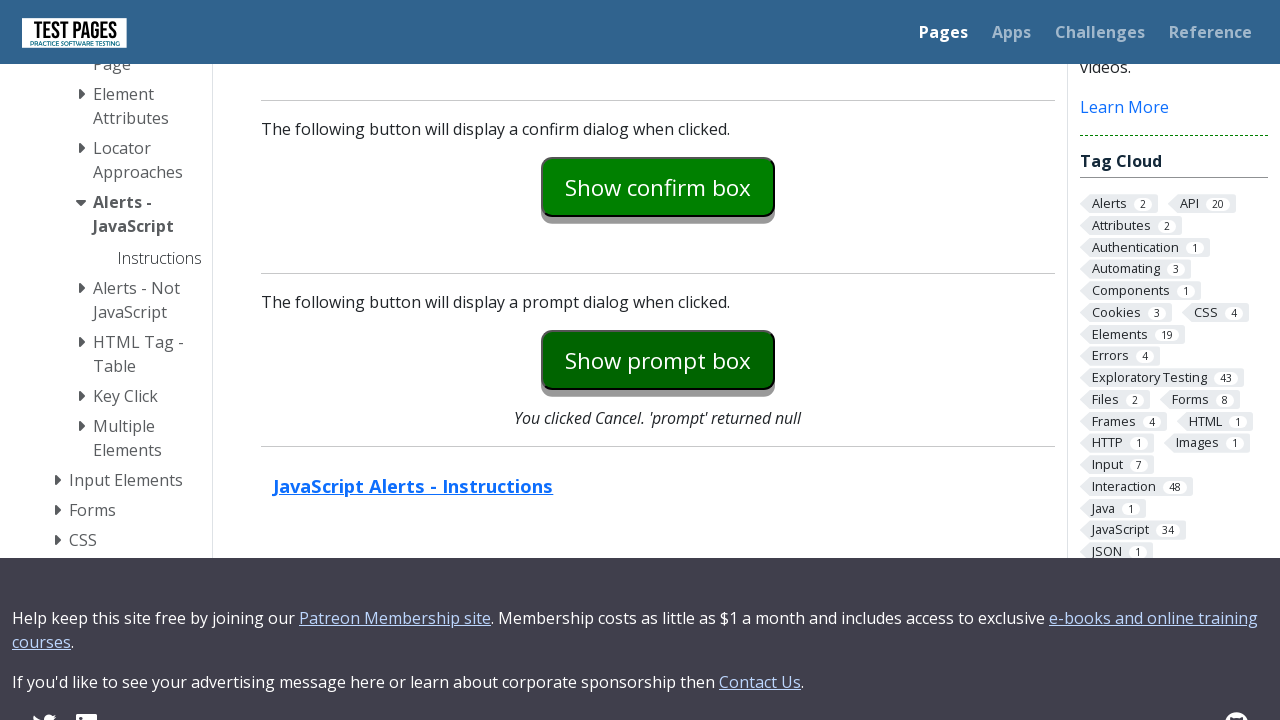